Tests that clicking the Due column header sorts the table data in ascending order by verifying the dollar amounts are in sorted order

Starting URL: http://the-internet.herokuapp.com/tables

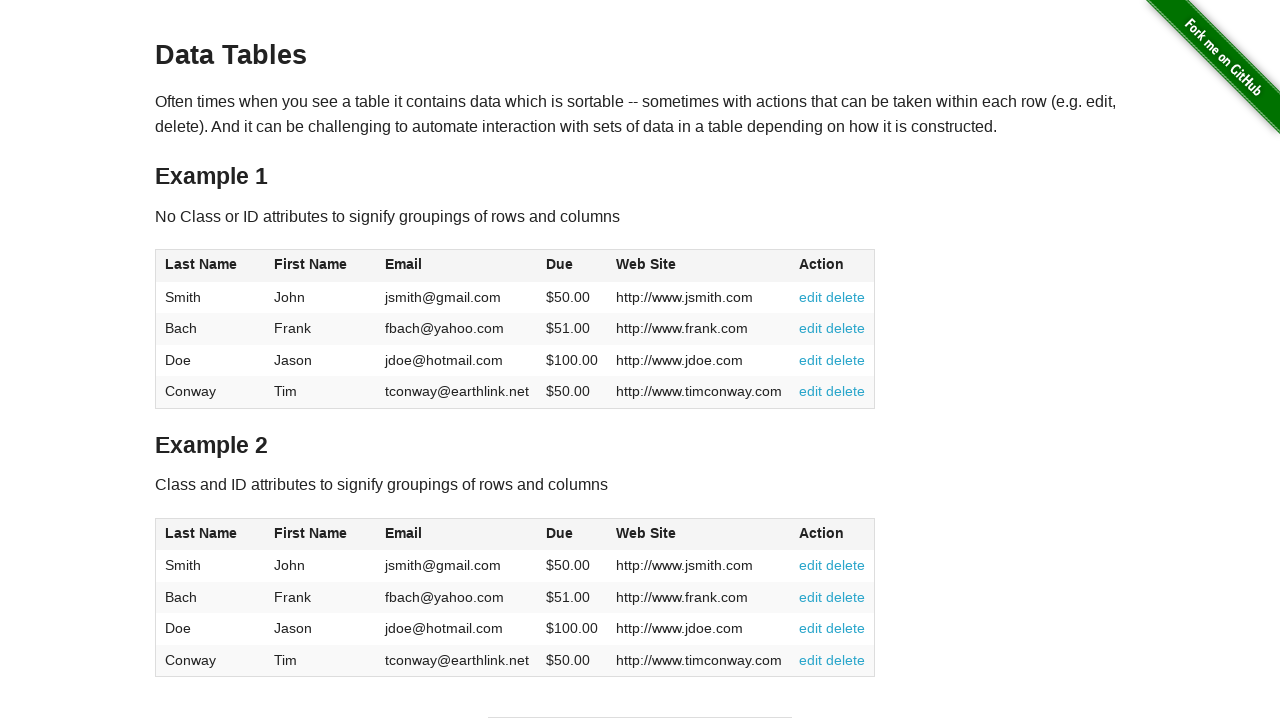

Clicked the Due column header to sort ascending at (572, 266) on #table1 thead tr th:nth-of-type(4)
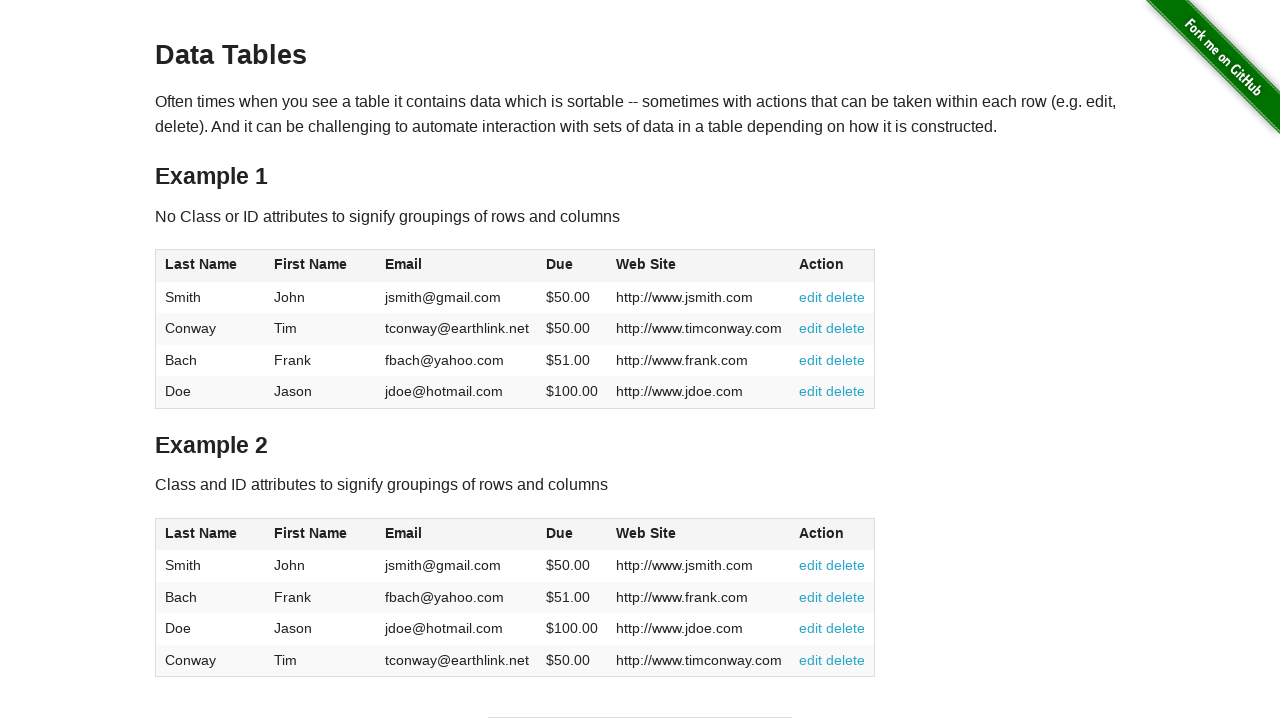

Table body loaded with Due column data
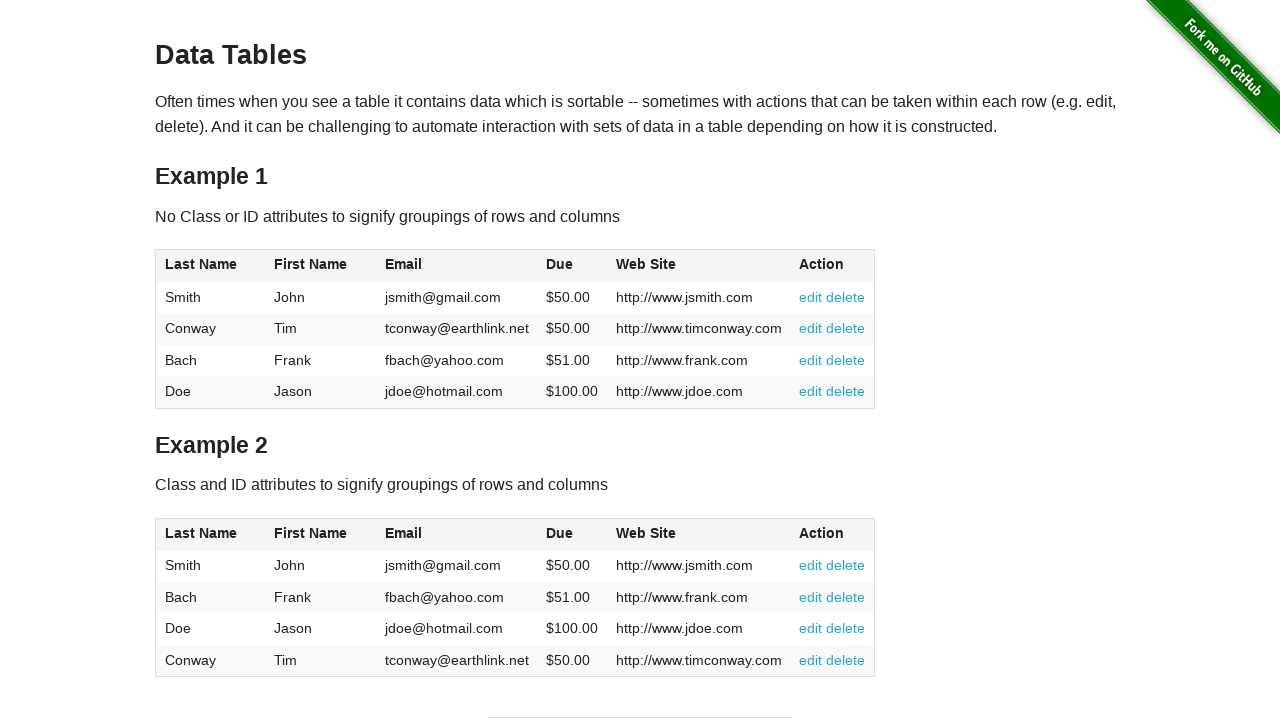

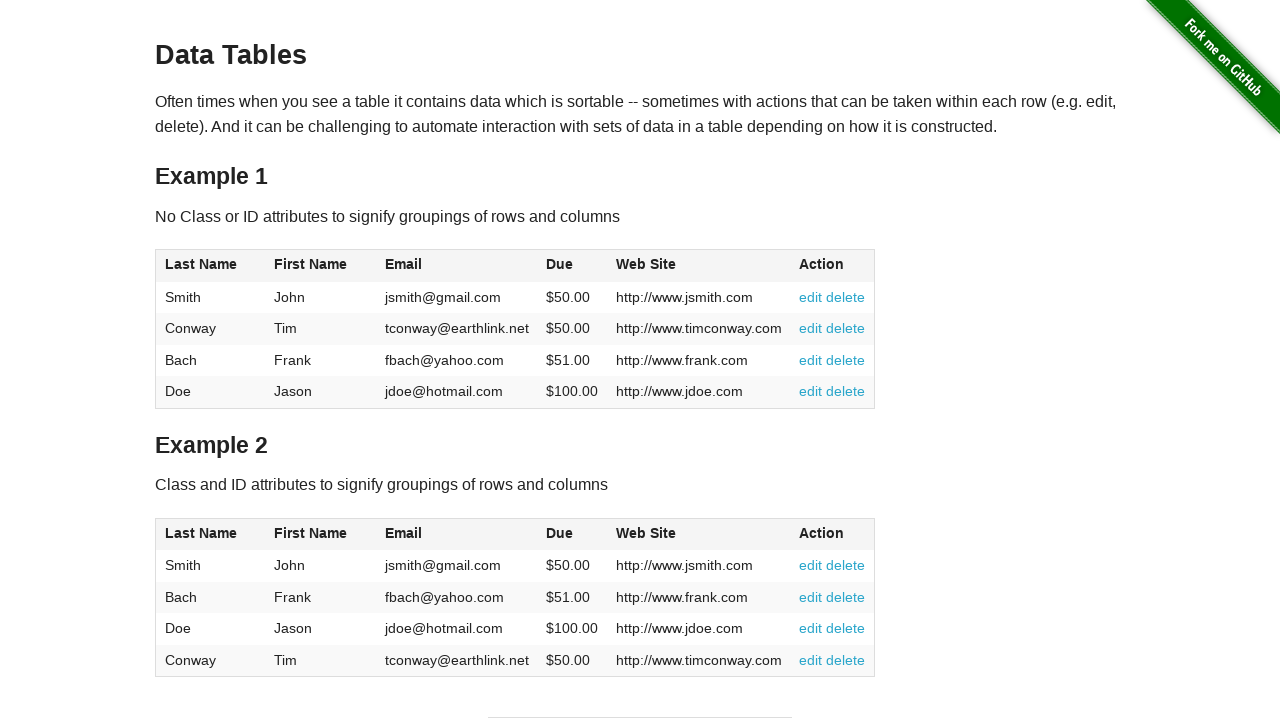